Tests displaying jQuery Growl notifications on a webpage by dynamically loading jQuery, jQuery Growl library and styles via JavaScript injection, then triggering notification messages.

Starting URL: http://the-internet.herokuapp.com

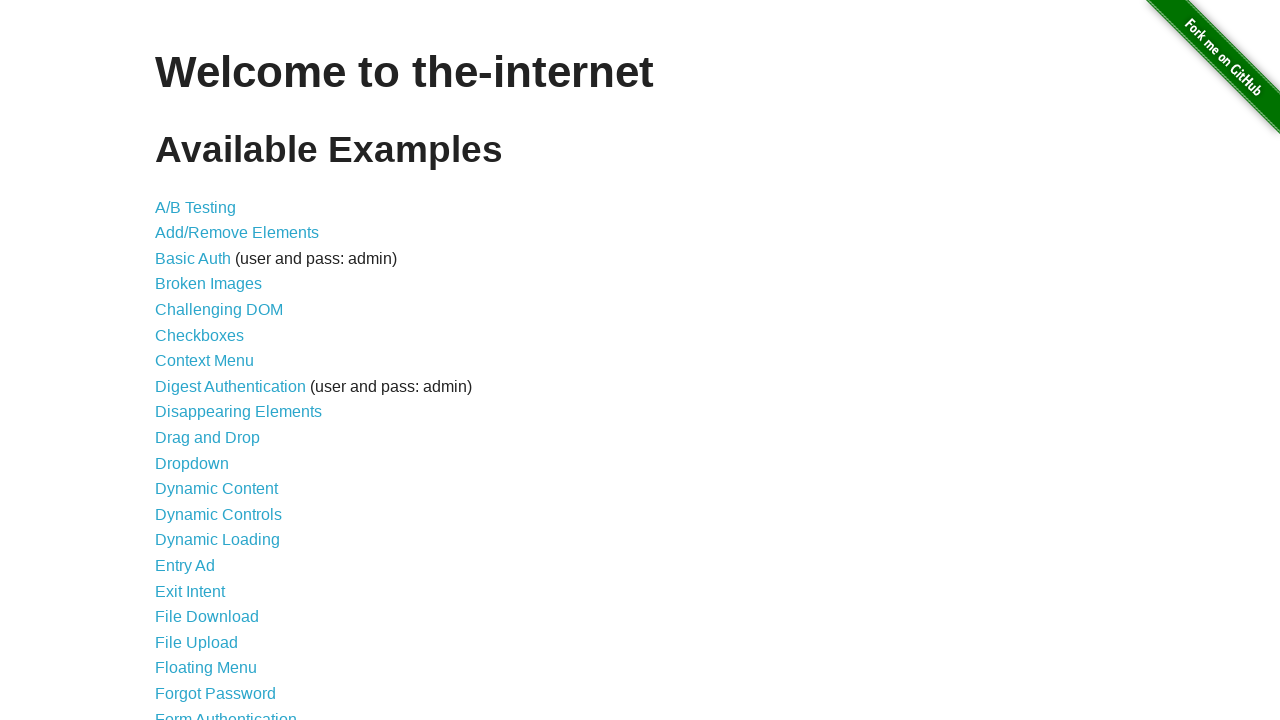

Injected jQuery library into page if not already present
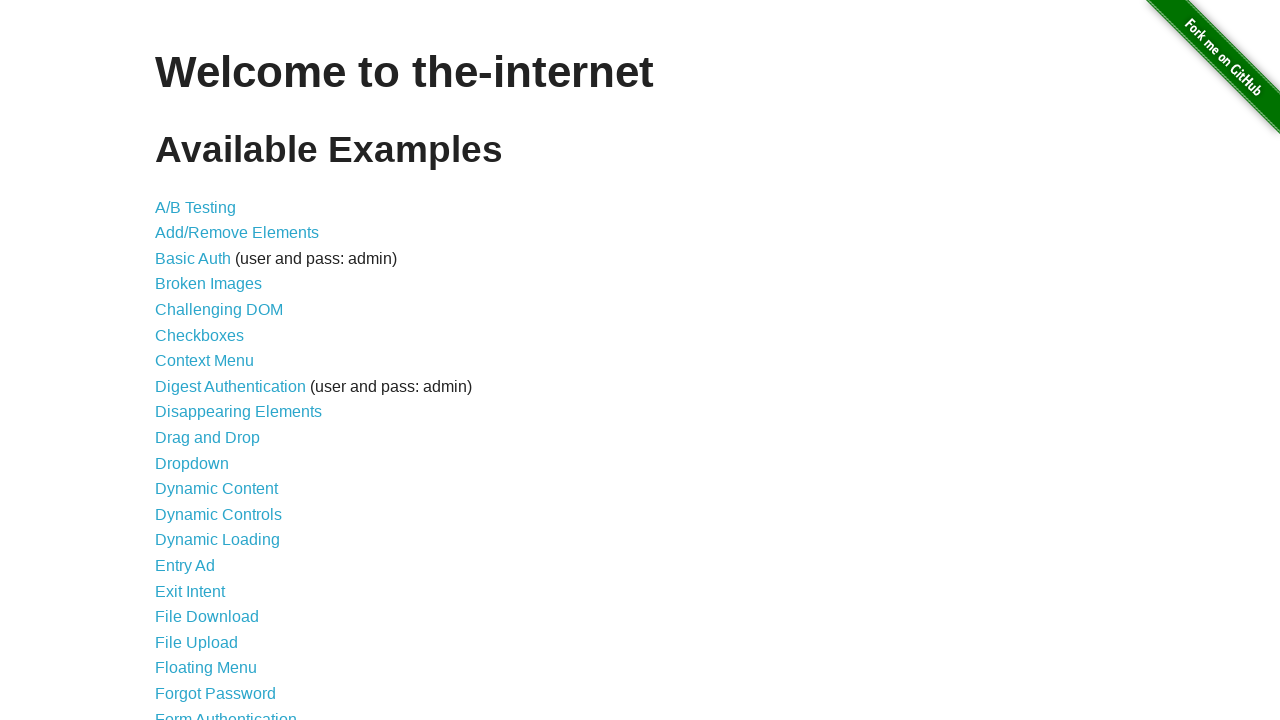

jQuery library loaded successfully
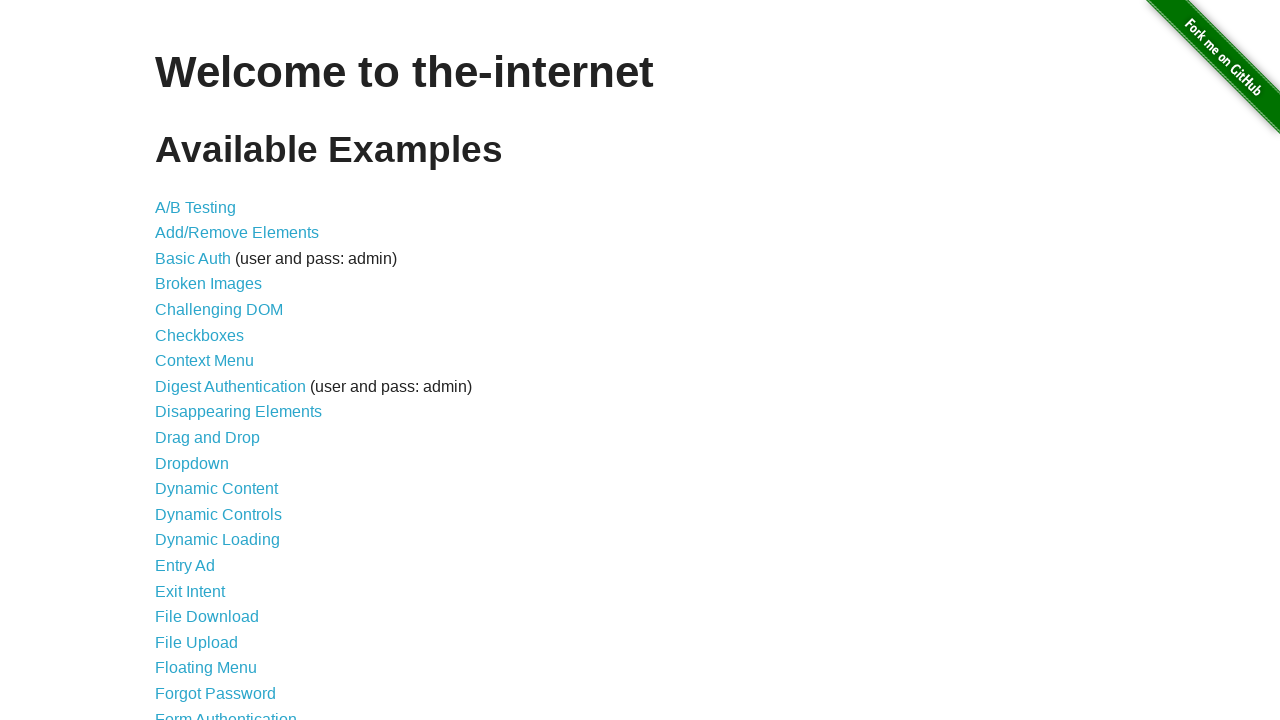

Injected jQuery Growl library script
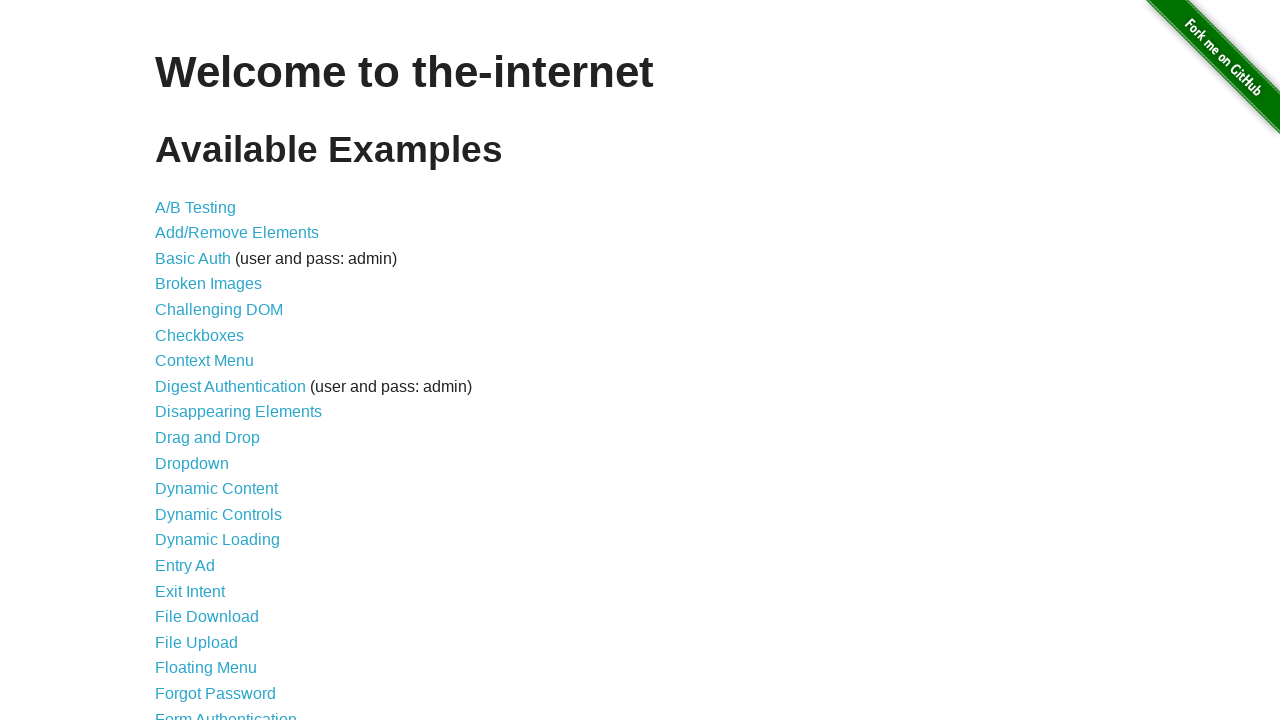

Injected jQuery Growl CSS stylesheet into page
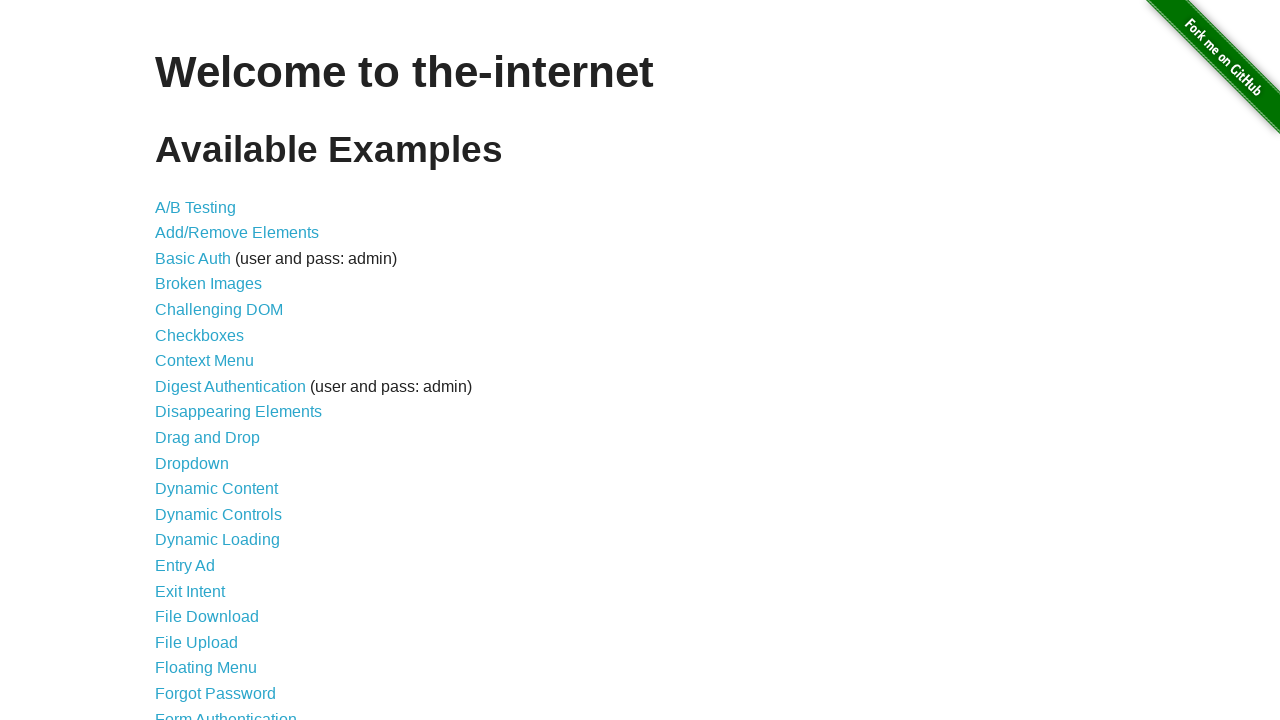

jQuery Growl library loaded and ready to use
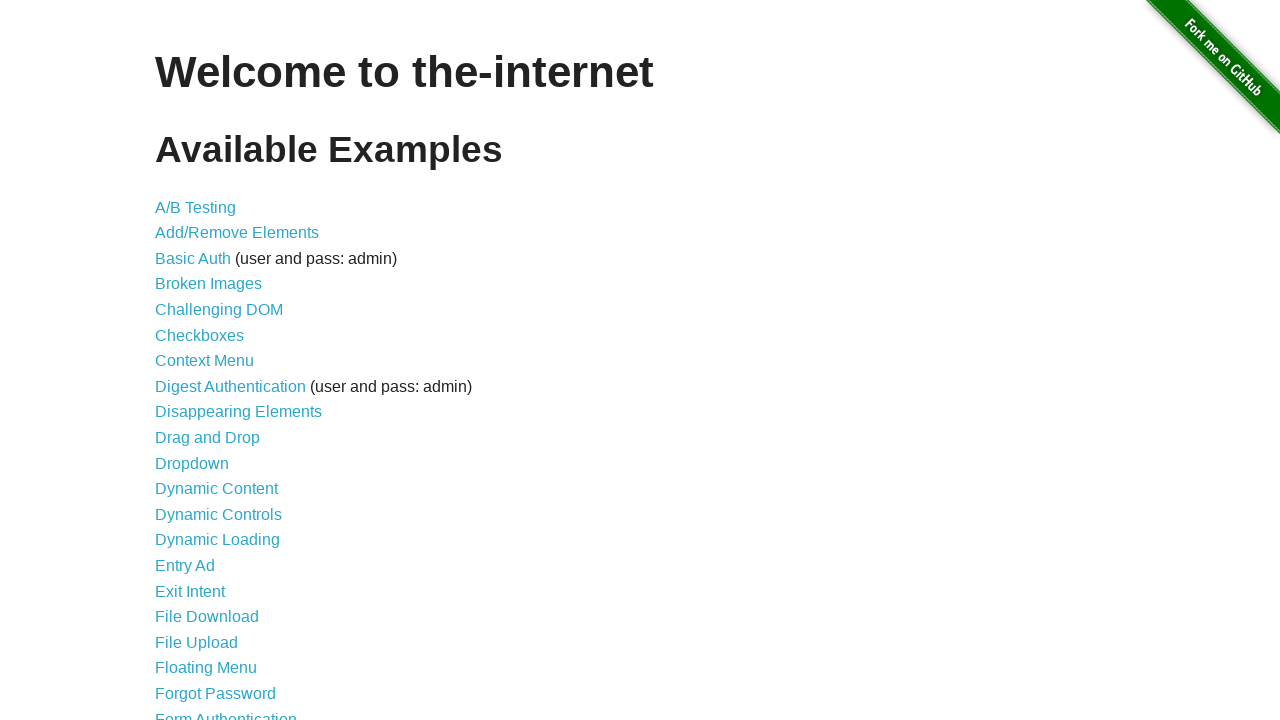

Displayed GET notification with jQuery Growl
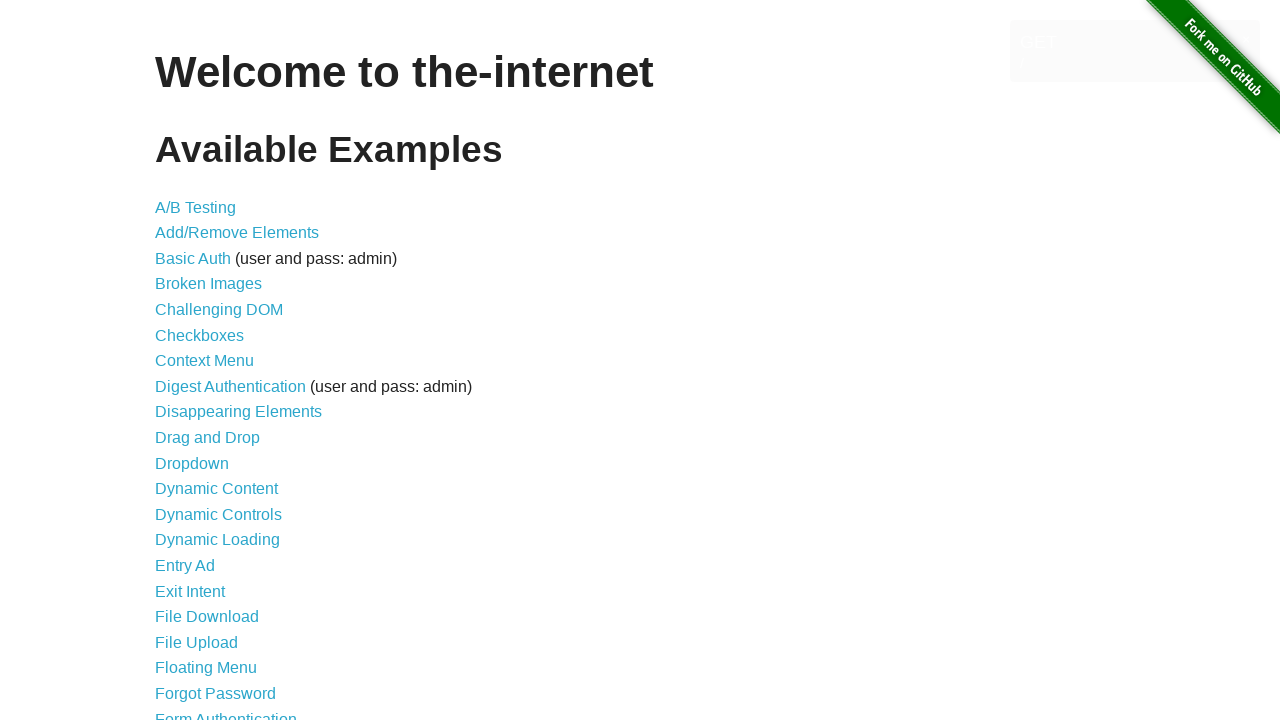

Displayed ERROR notification with red color coding
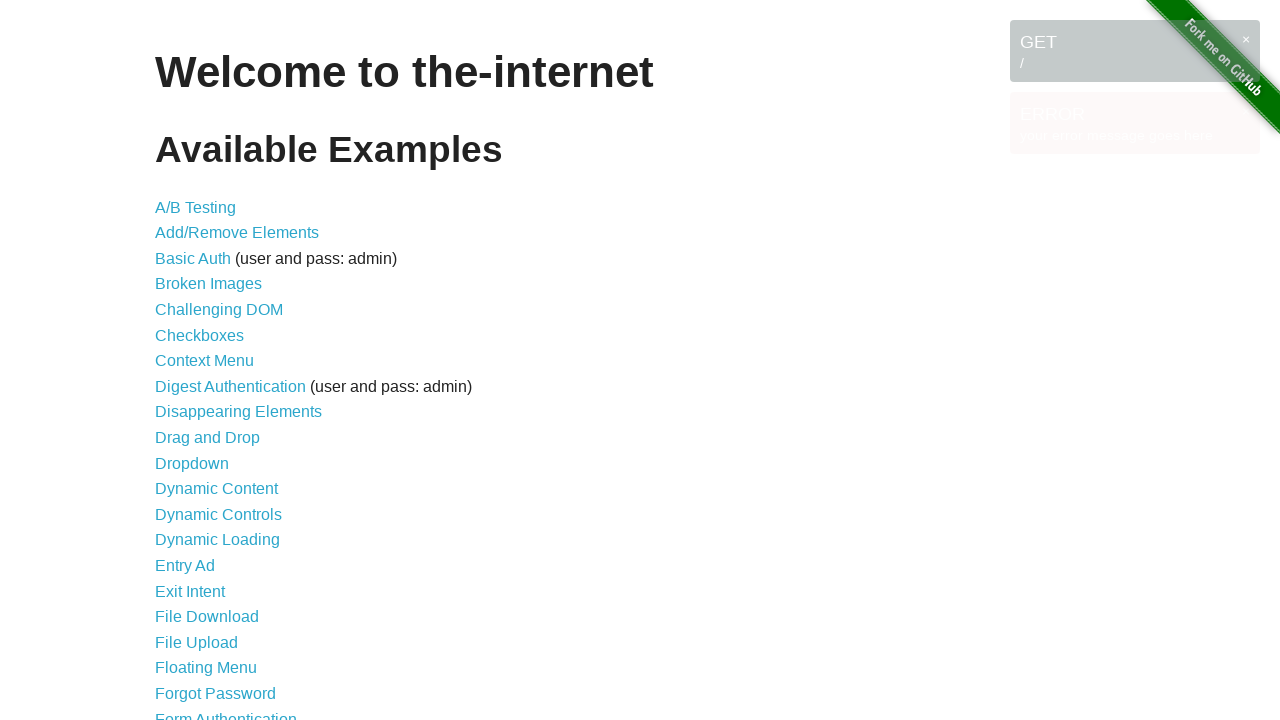

Displayed NOTICE notification
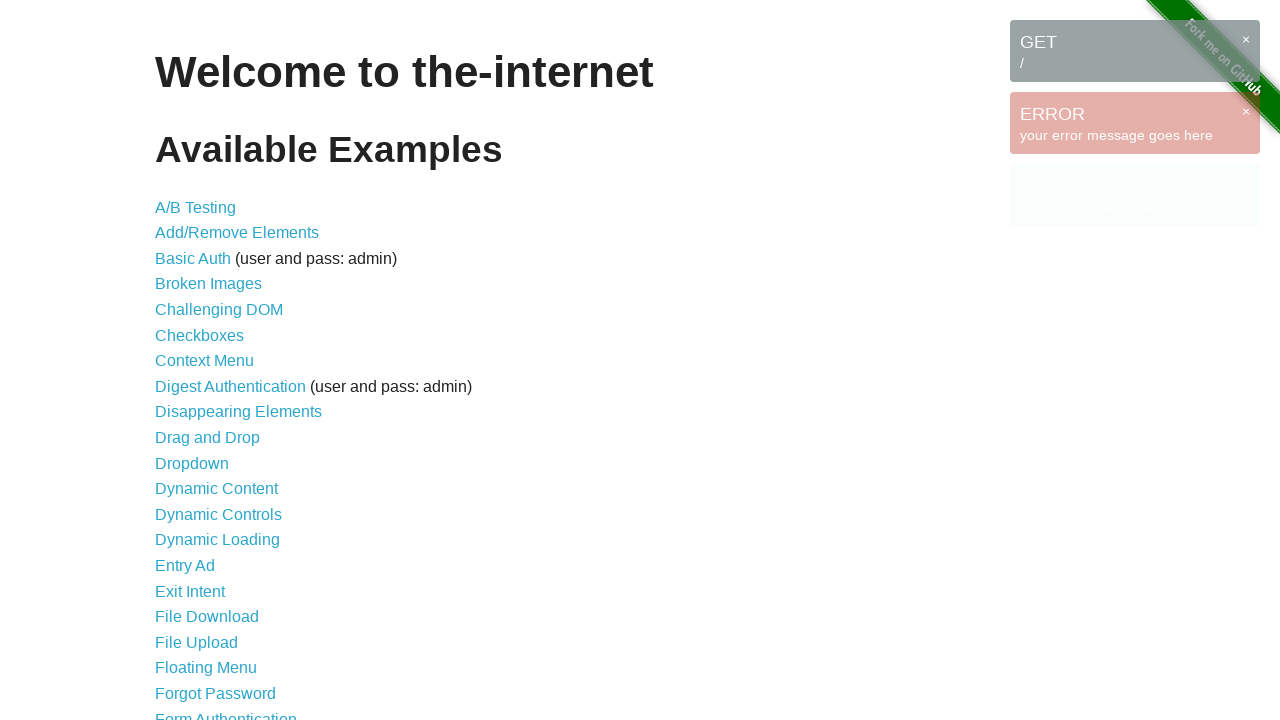

Displayed WARNING notification with yellow color coding
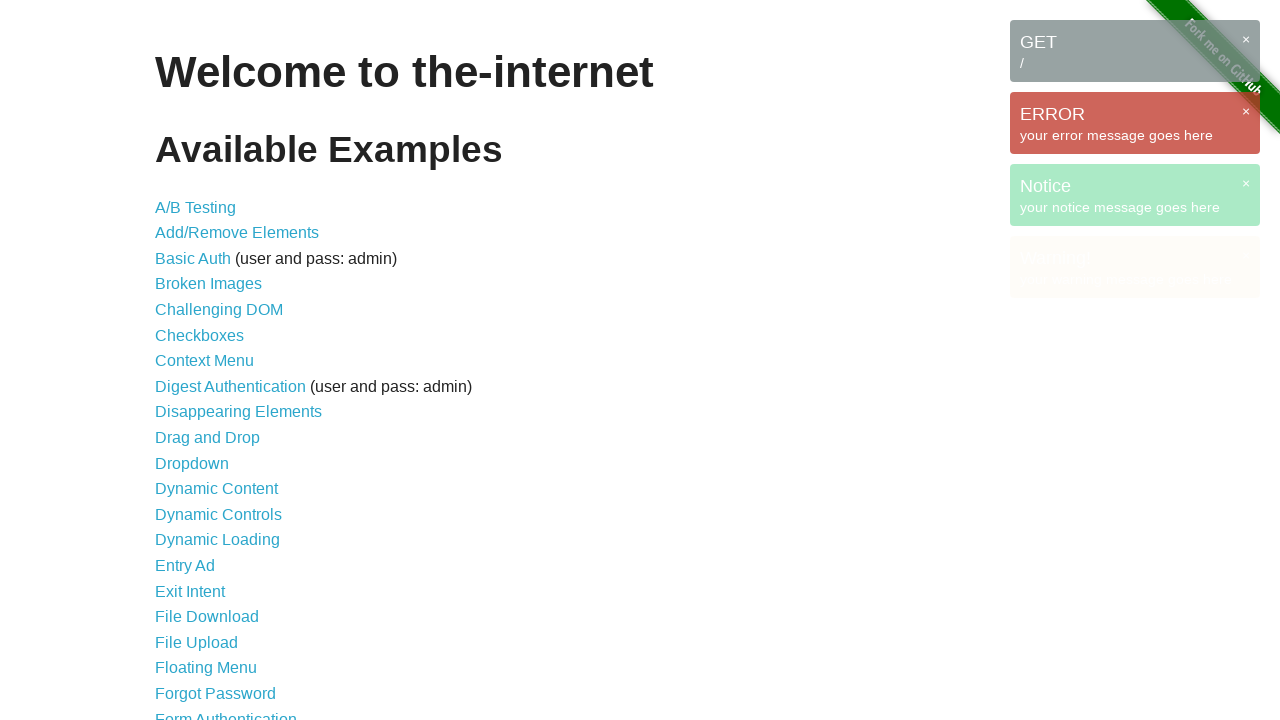

All growl notifications are visible on the page
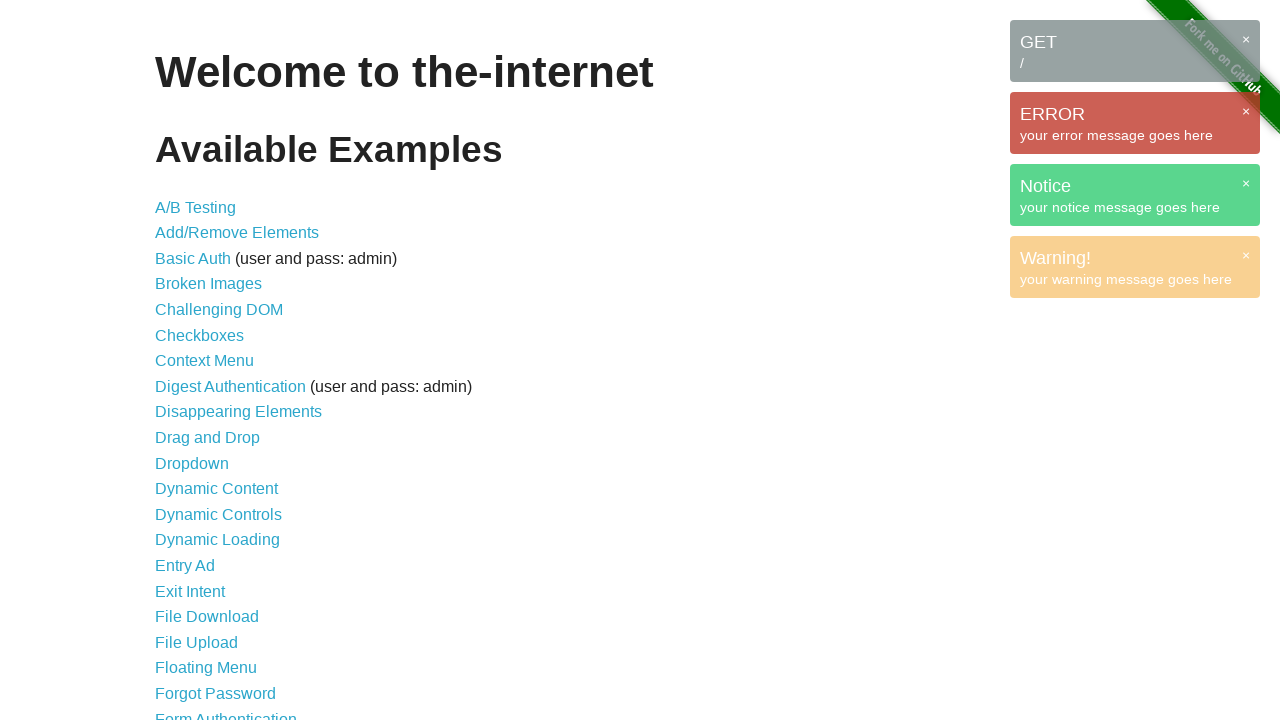

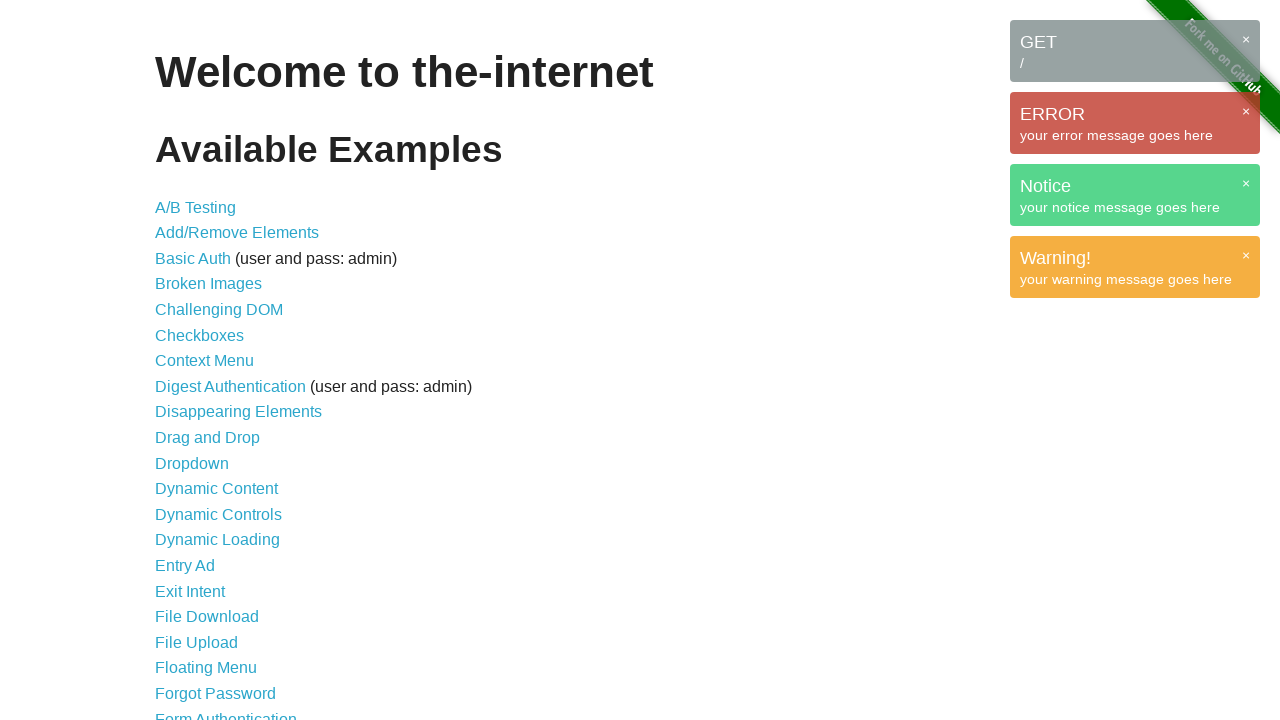